Tests that a right-click on the dynamic click button does not trigger the dynamic click message

Starting URL: https://demoqa.com/buttons

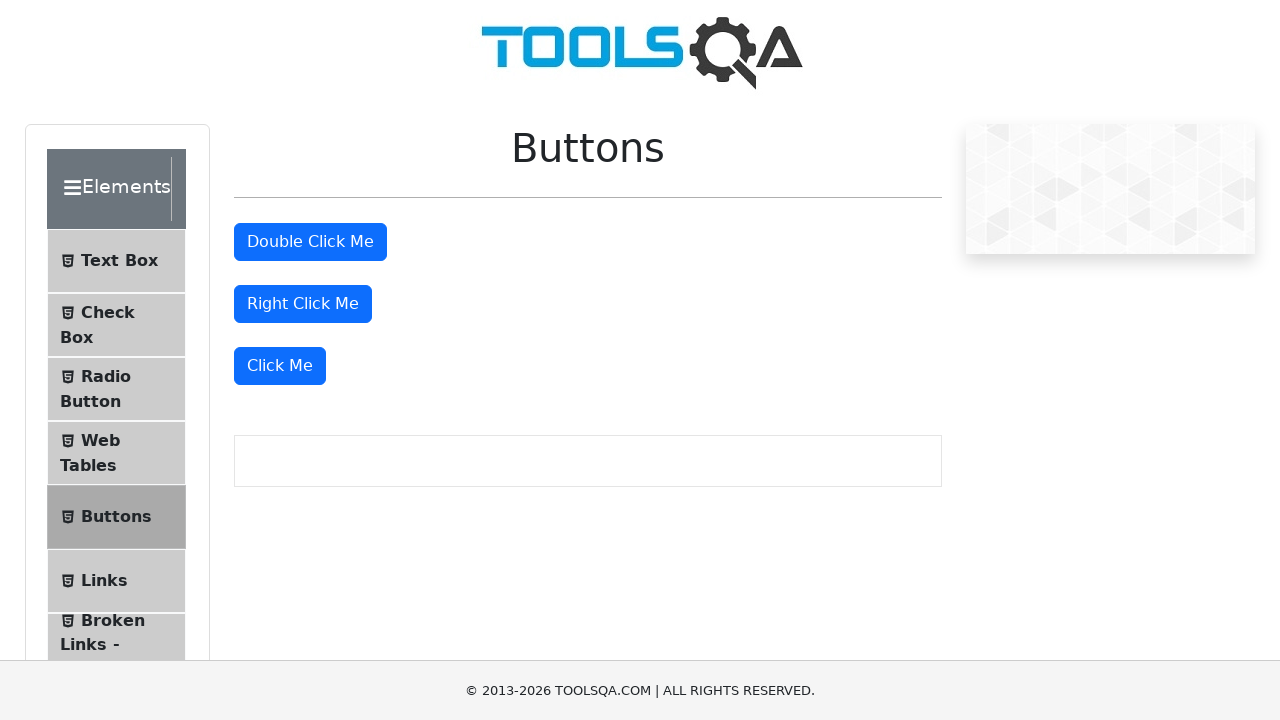

Navigated to https://demoqa.com/buttons
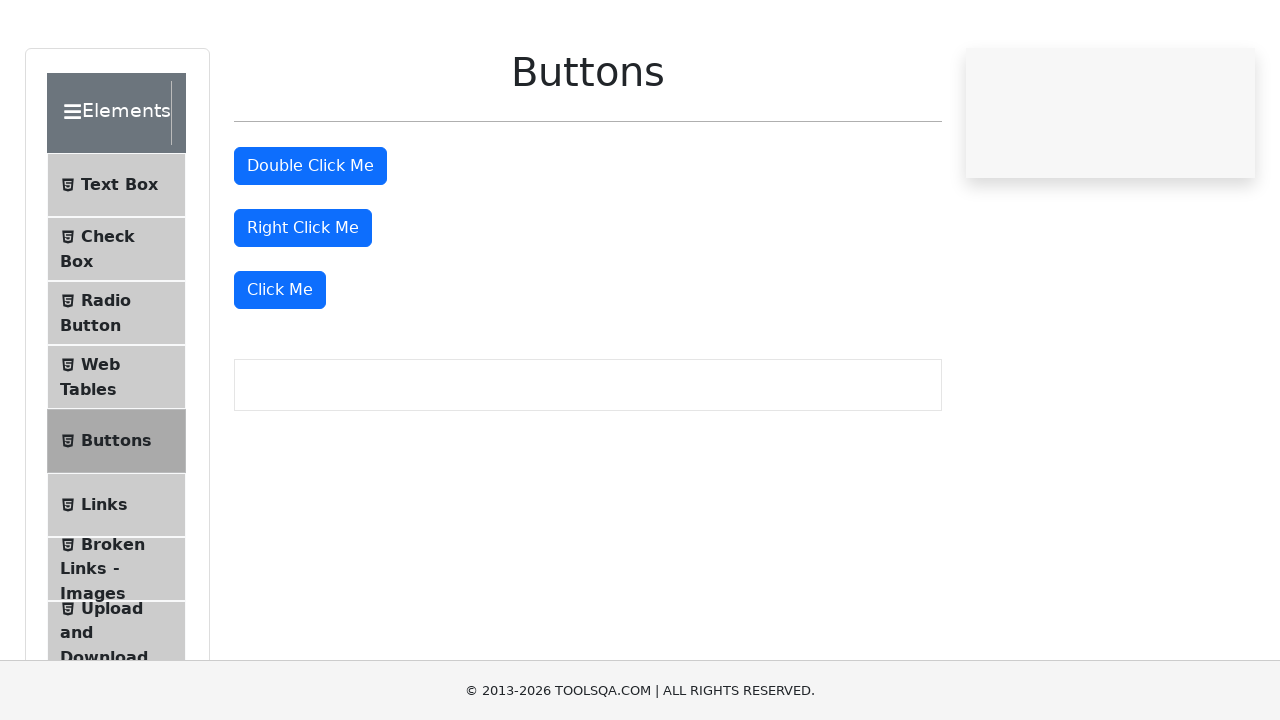

Right-clicked on the 'Click Me' button at (280, 366) on //*[text()='Click Me']
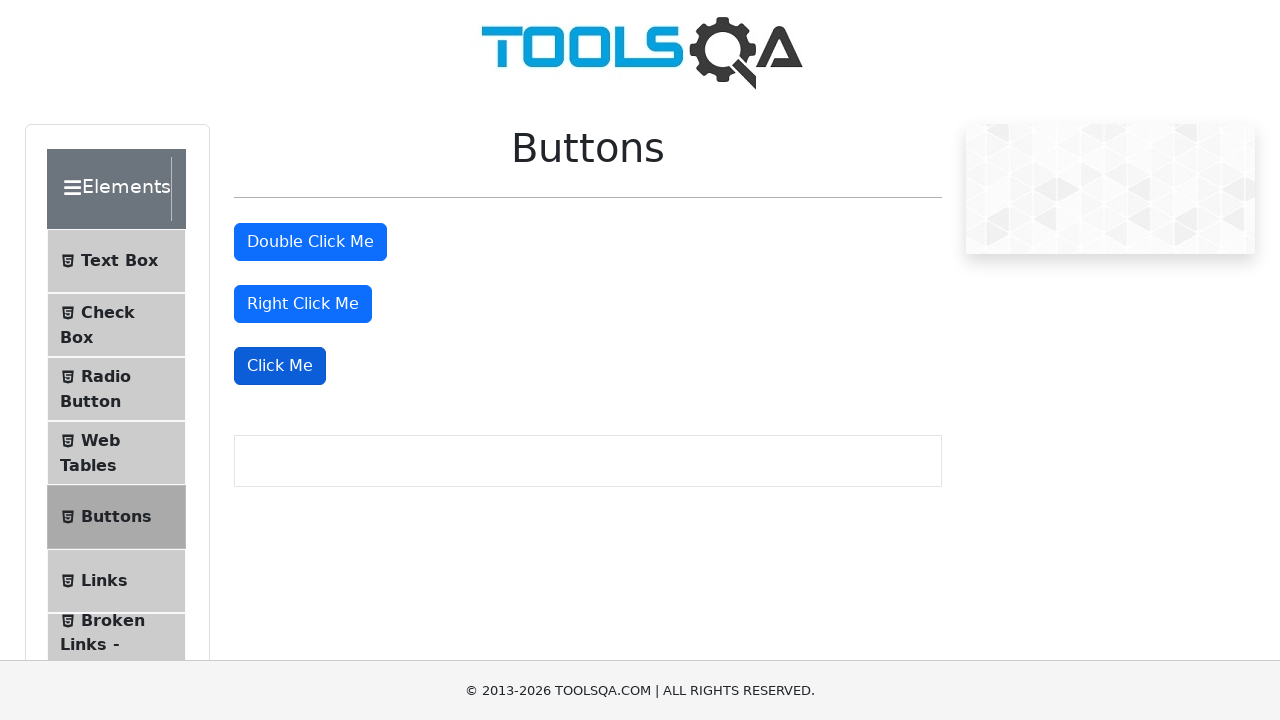

Waited 500ms to ensure dynamic click message would appear if triggered
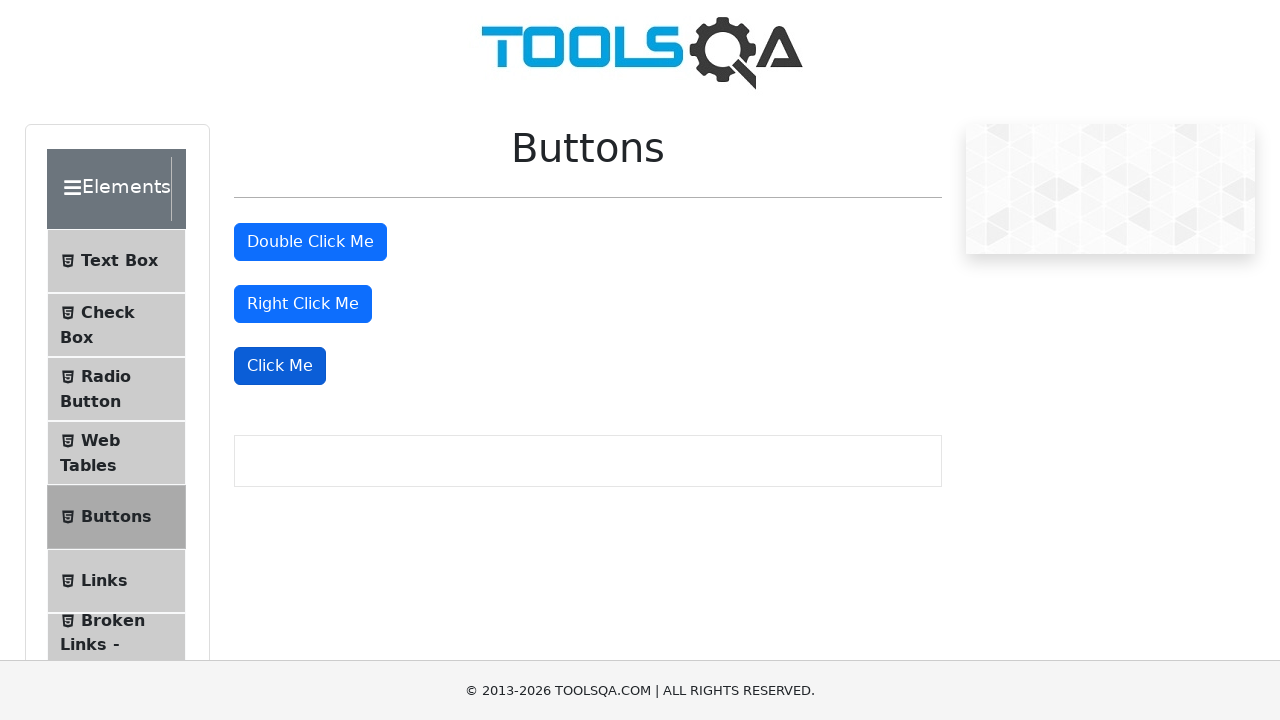

Verified that dynamic click message does not appear after right-click
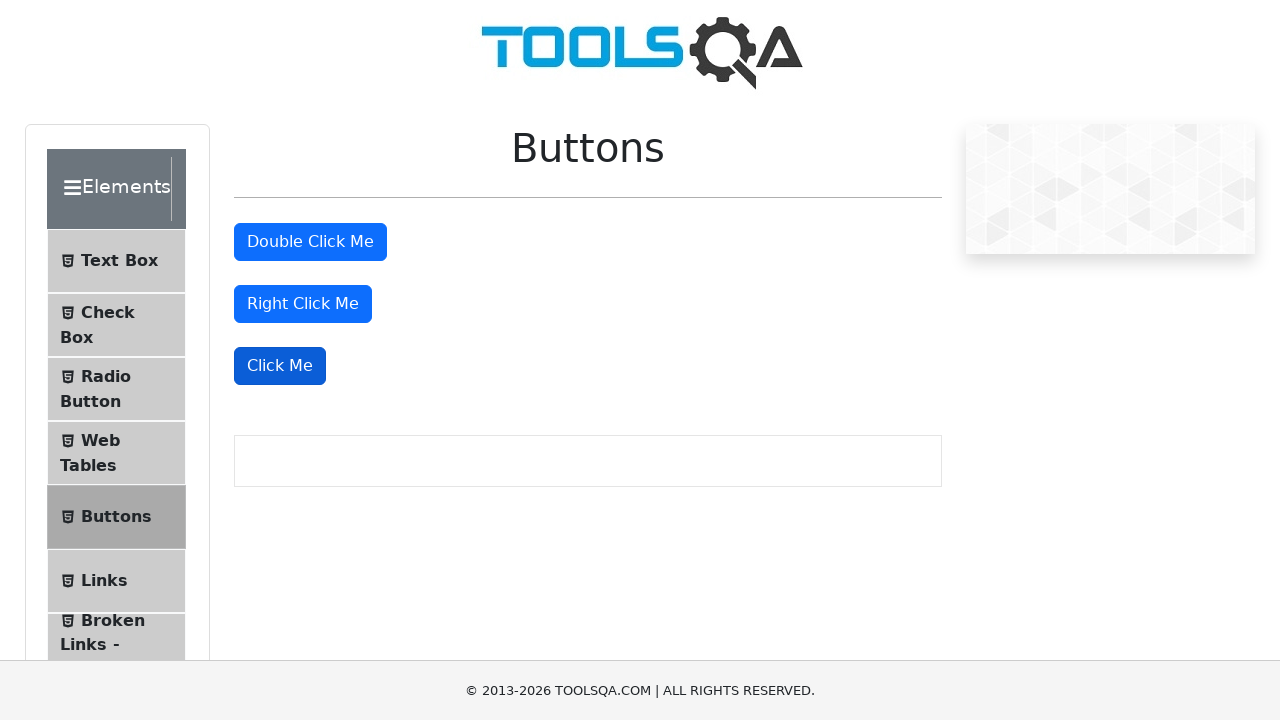

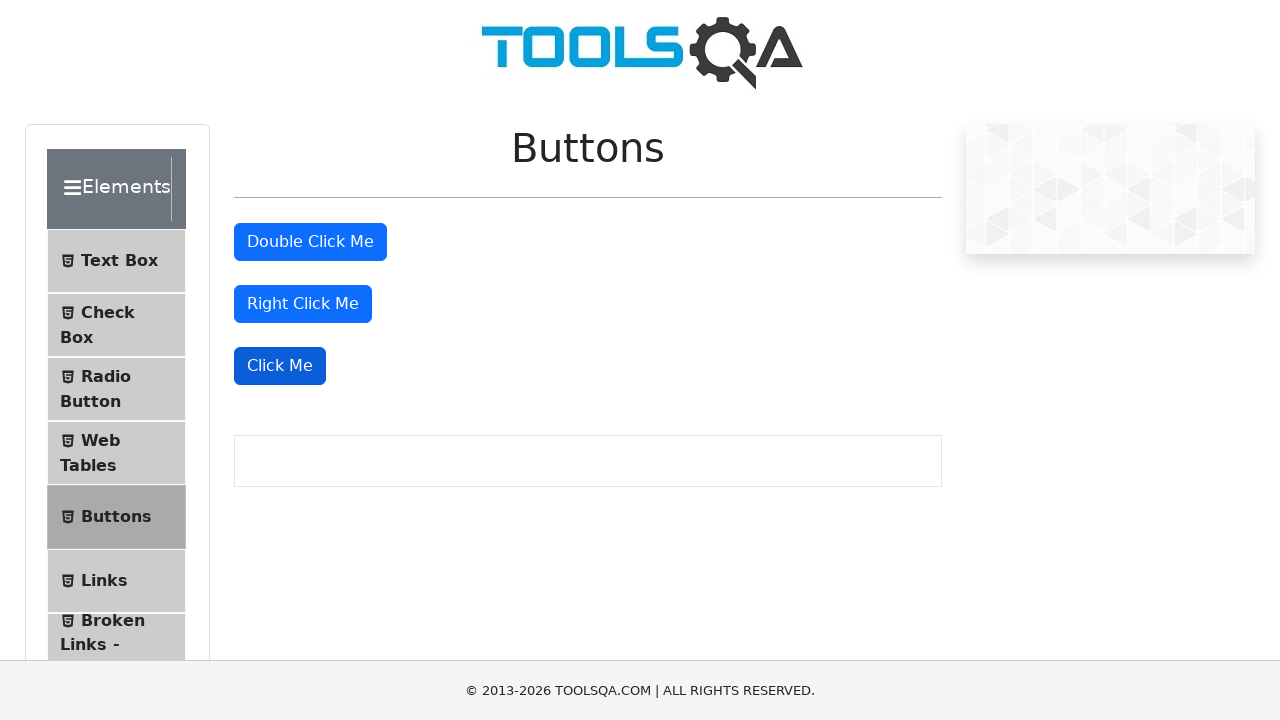